Solves a math captcha by calculating a value, filling the answer field, selecting checkboxes and radio buttons, then submitting the form

Starting URL: http://suninjuly.github.io/math.html

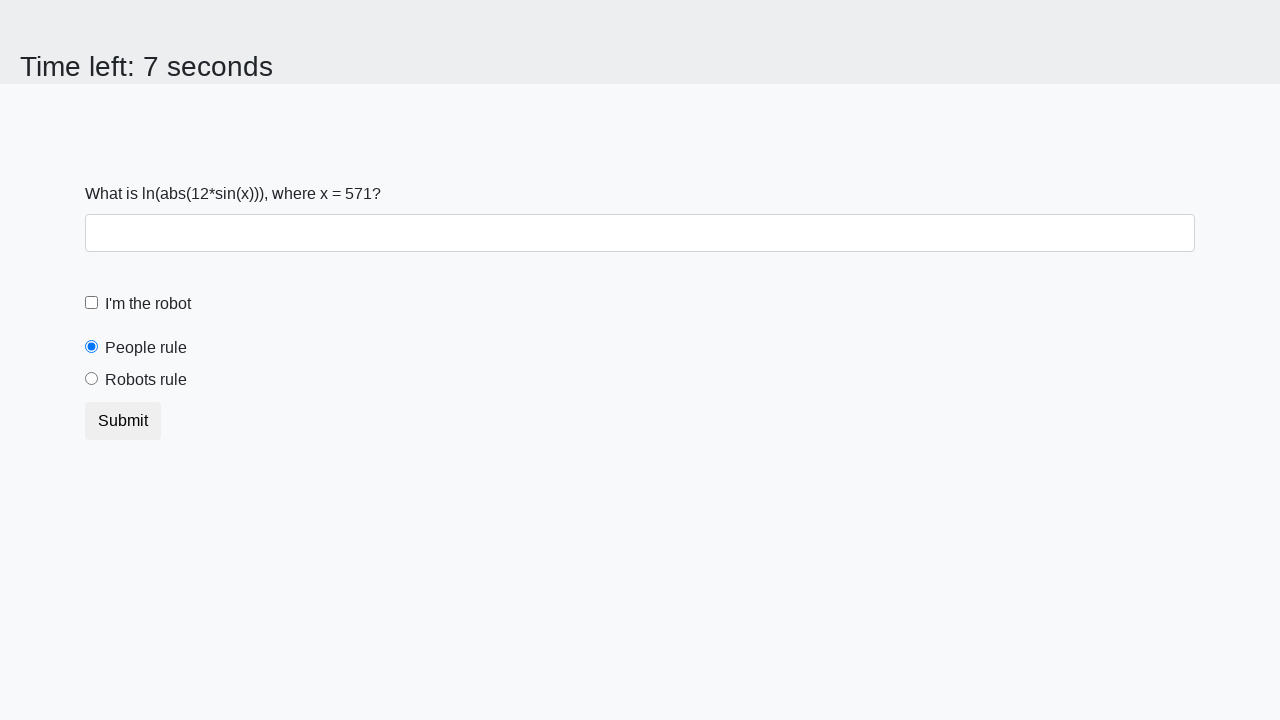

Retrieved x value from the page
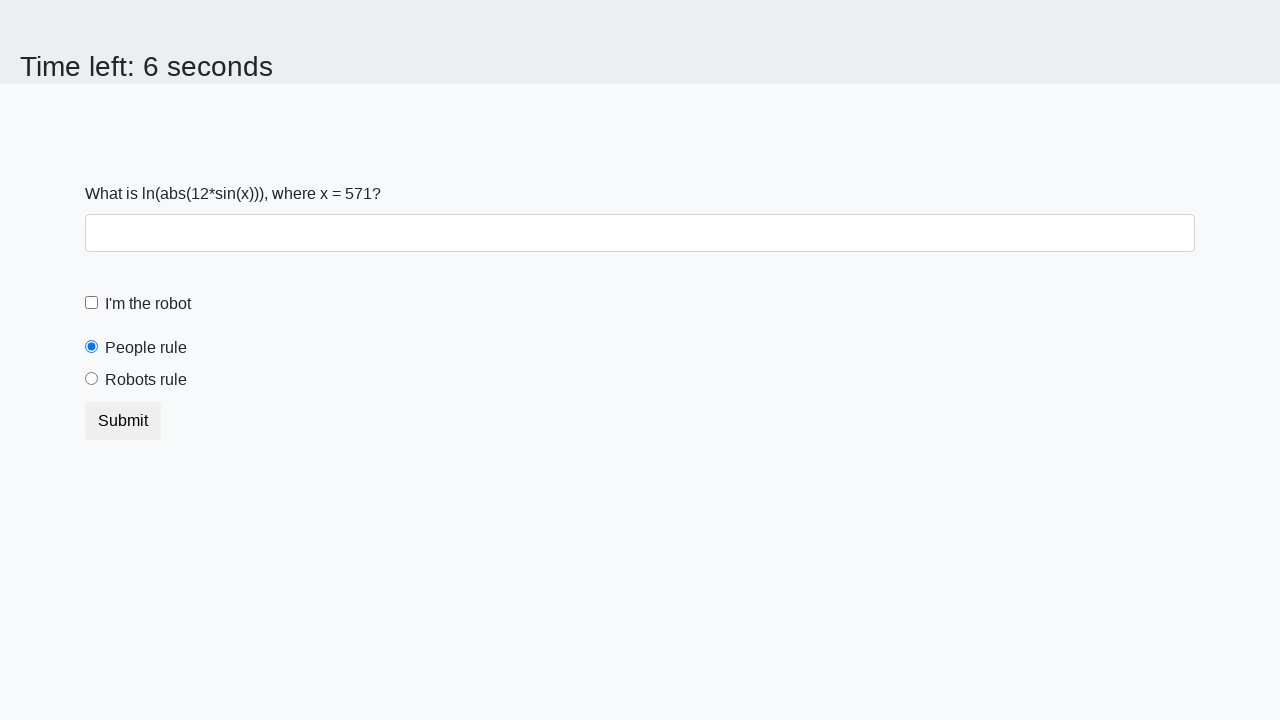

Calculated math captcha answer: 2.1225539677169705
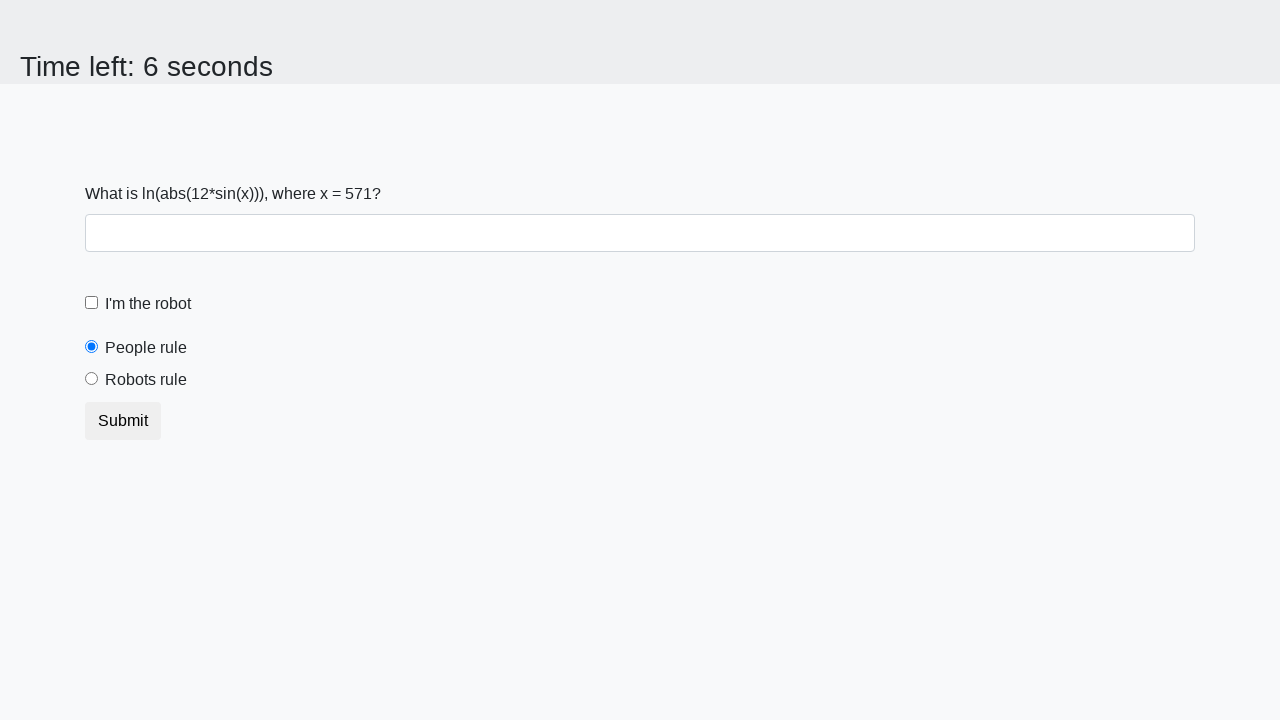

Filled the answer field with calculated value on #answer
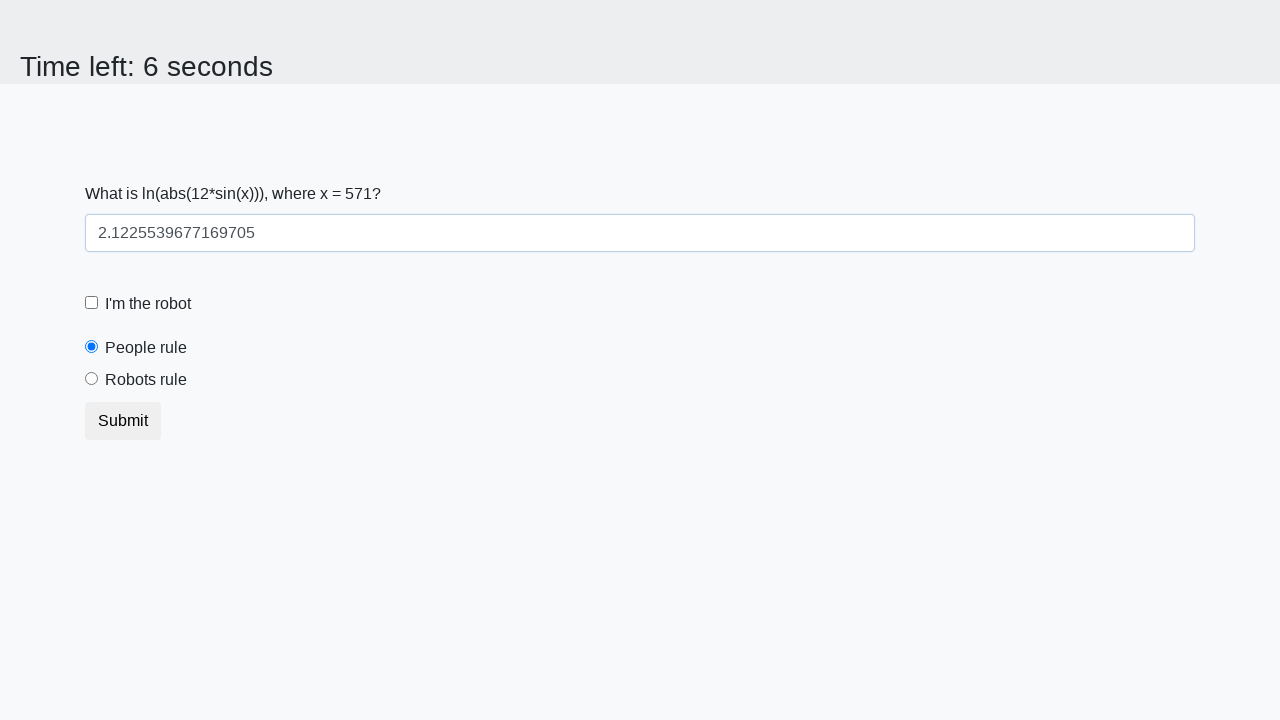

Clicked 'I'm the robot' checkbox at (148, 304) on [for='robotCheckbox']
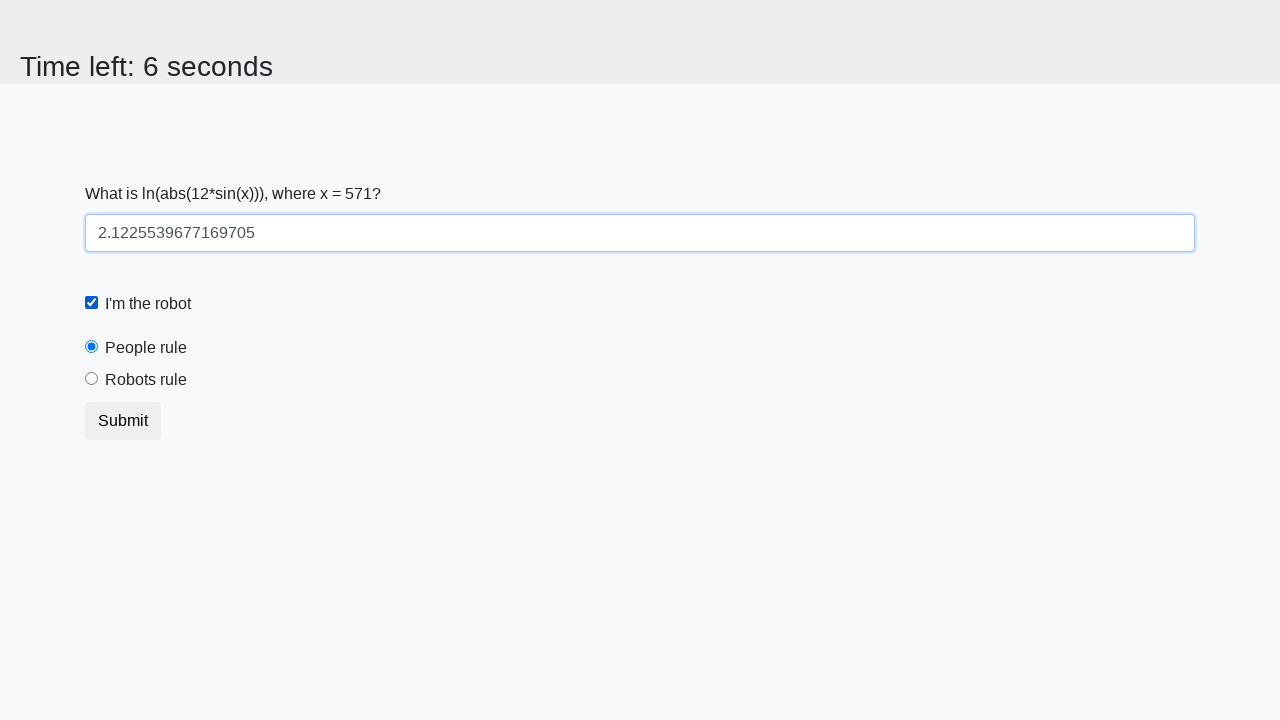

Selected 'Robots rule' radio button at (92, 379) on #robotsRule
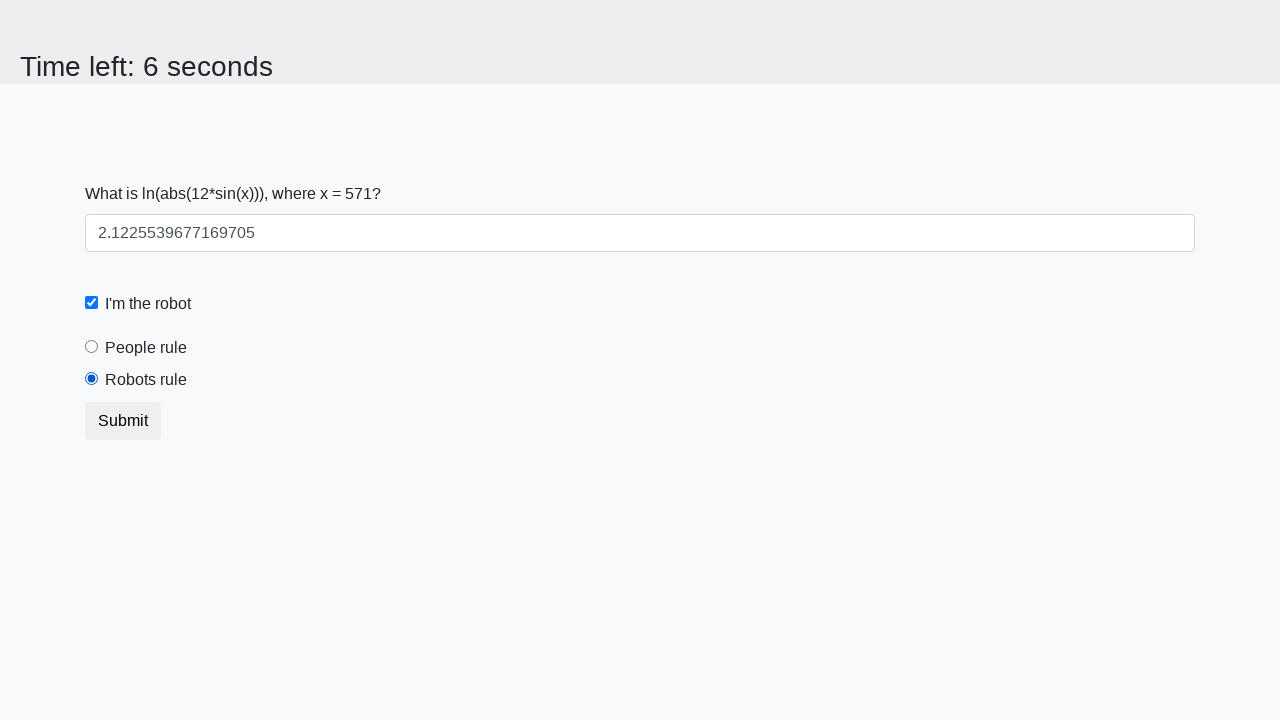

Clicked submit button at (123, 421) on button.btn
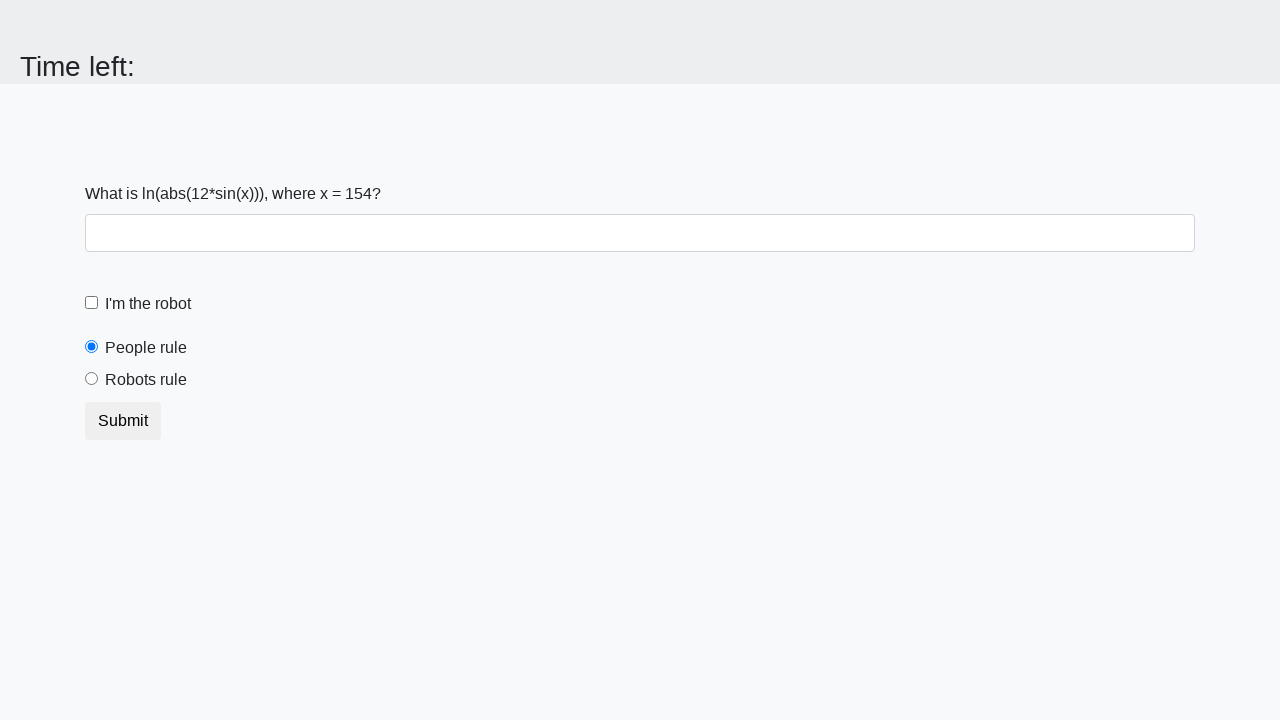

Waited for form submission result
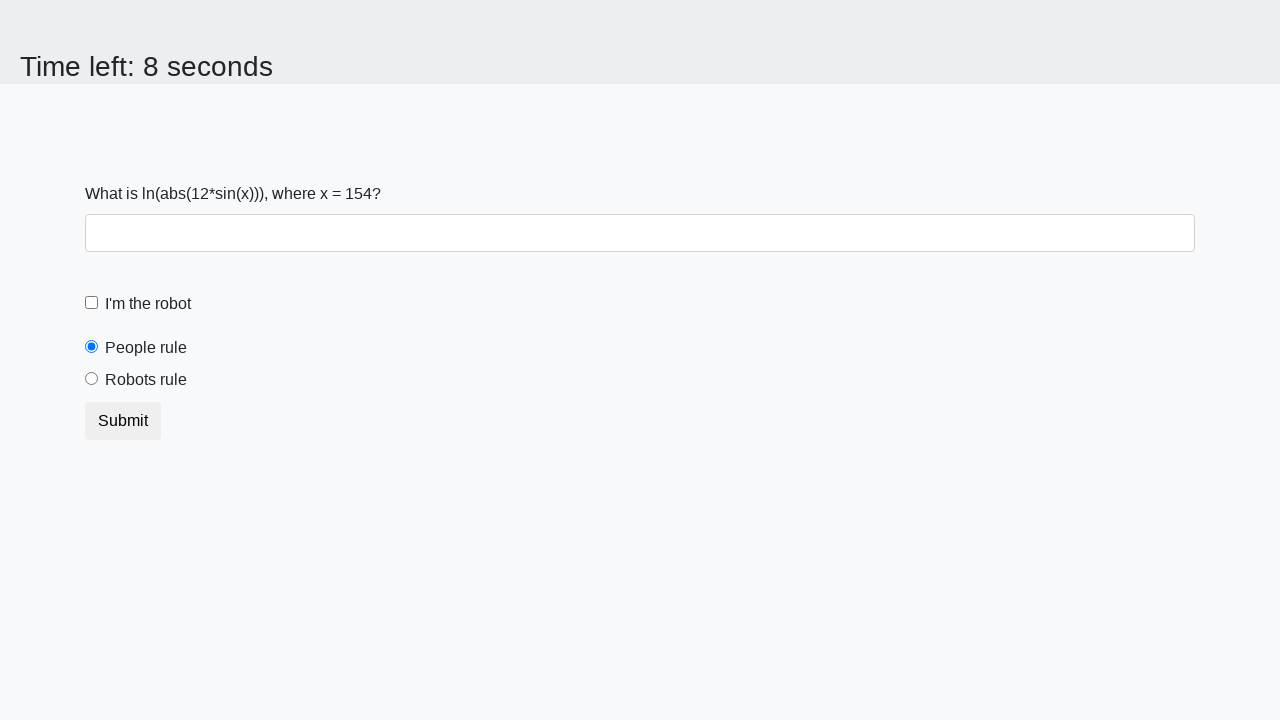

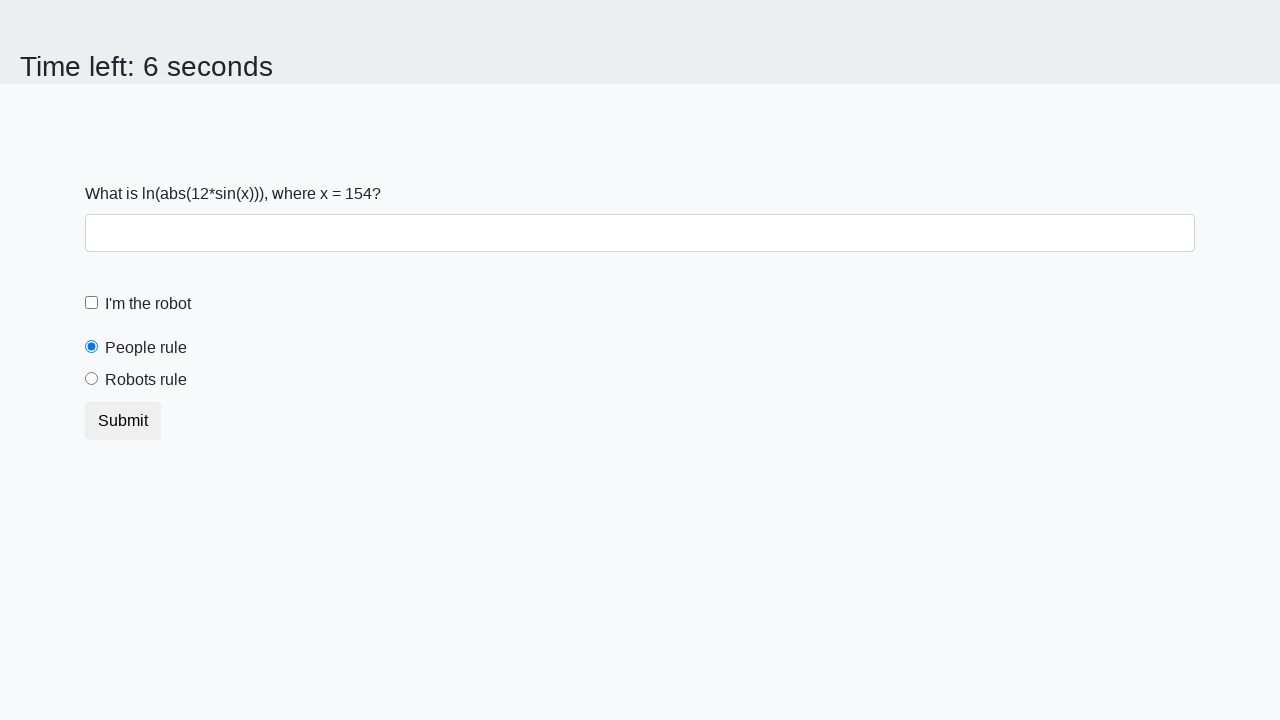